Tests jQuery UI drag and drop functionality by dragging an element to different positions and navigating to the droppable section

Starting URL: https://jqueryui.com/

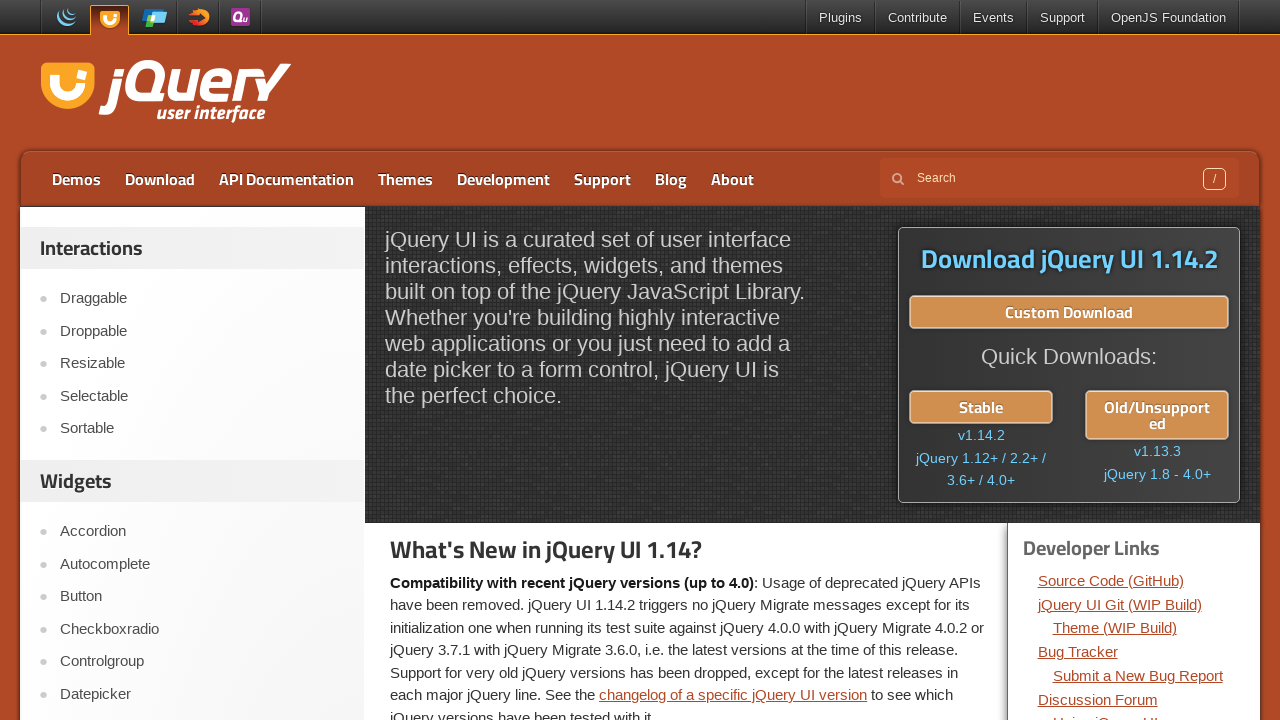

Clicked on Draggable link at (202, 299) on text=Draggable
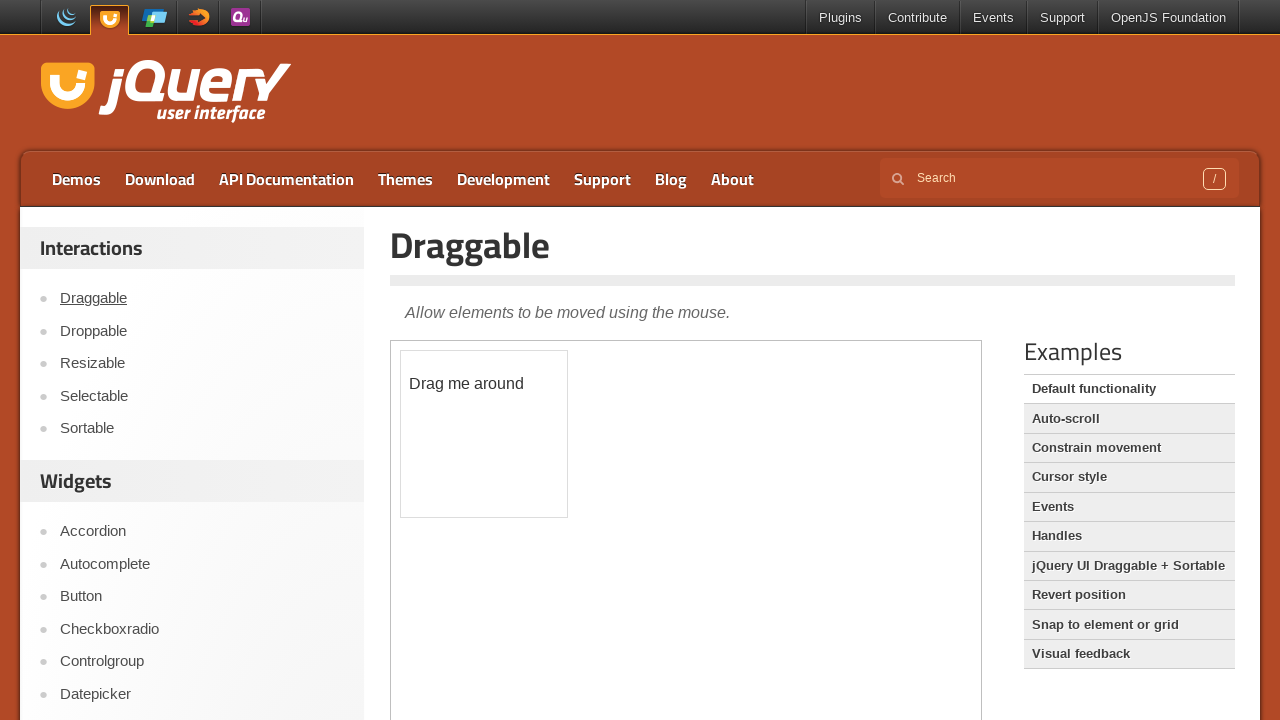

Located draggable demo iframe
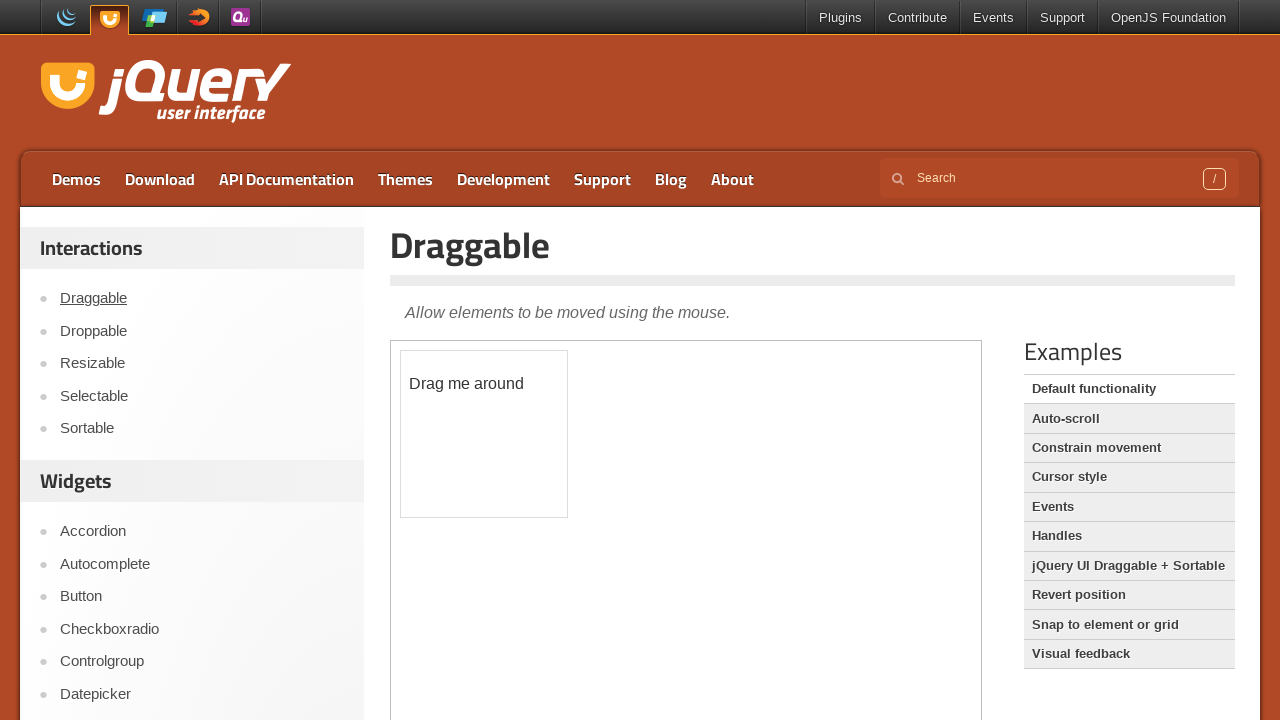

Located draggable element with id 'draggable'
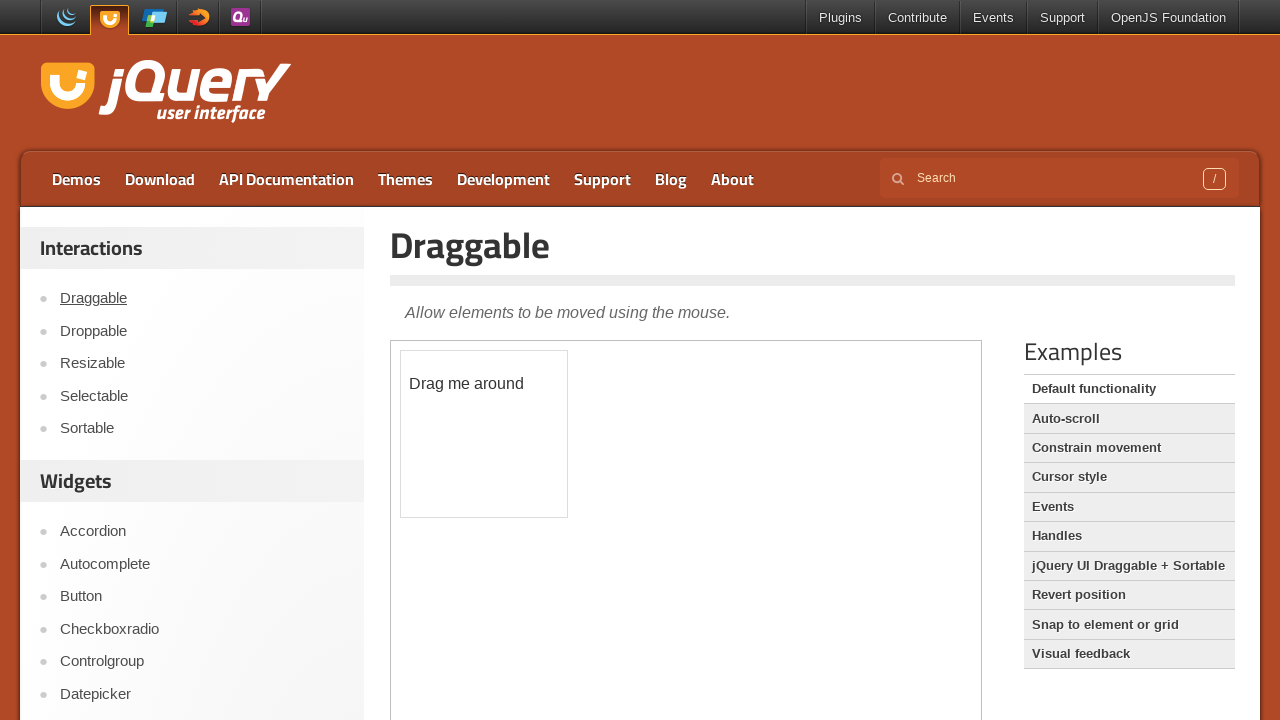

Dragged element 100px right and 100px down at (501, 451)
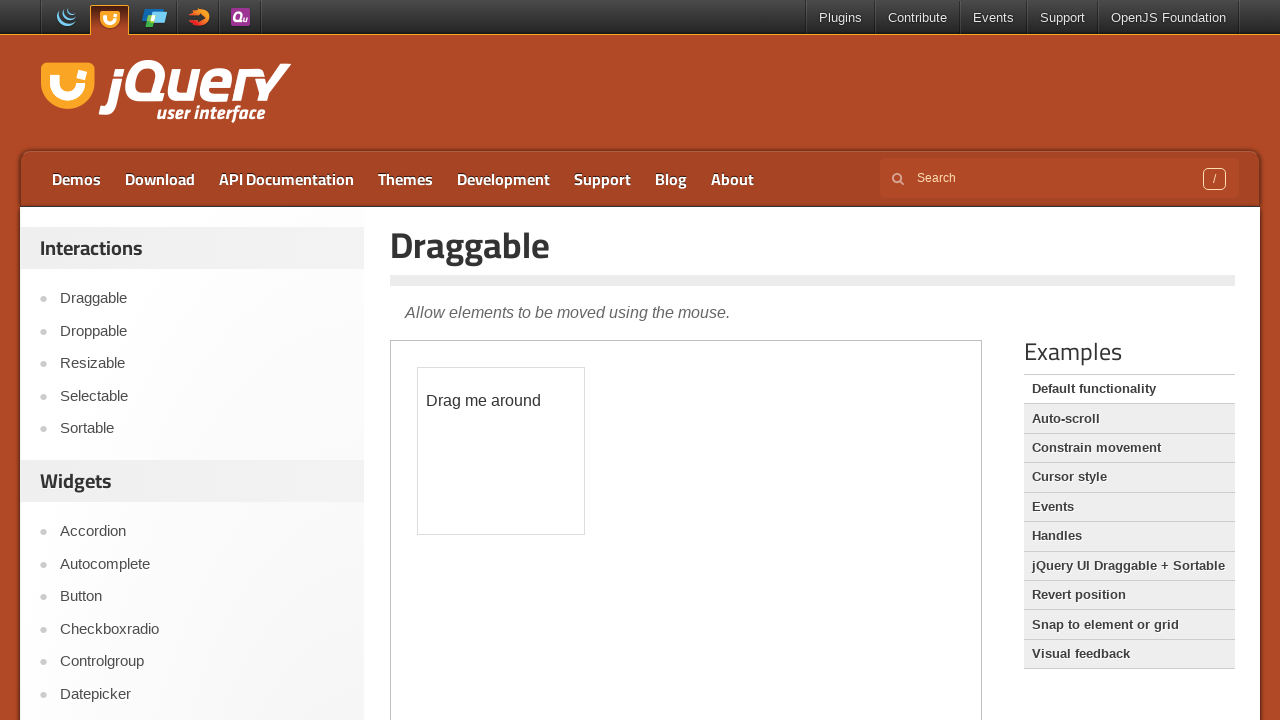

Retrieved bounding box of draggable element
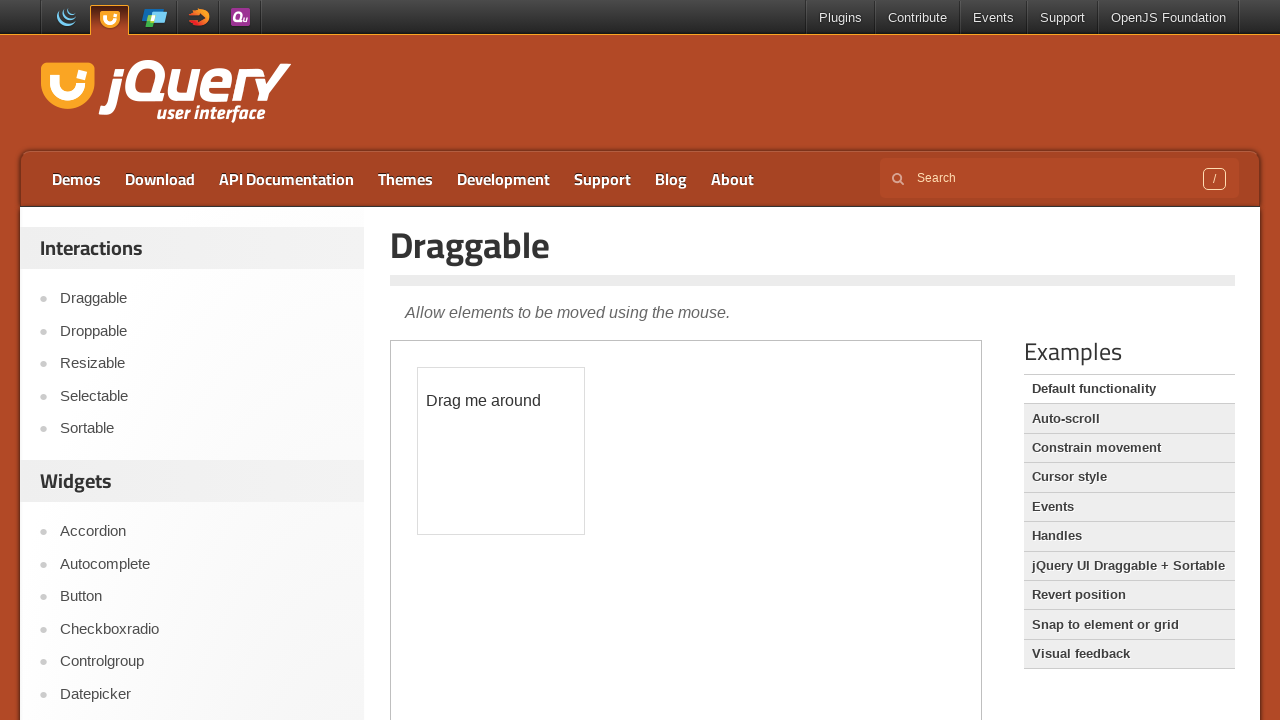

Moved mouse to center of draggable element at (501, 451)
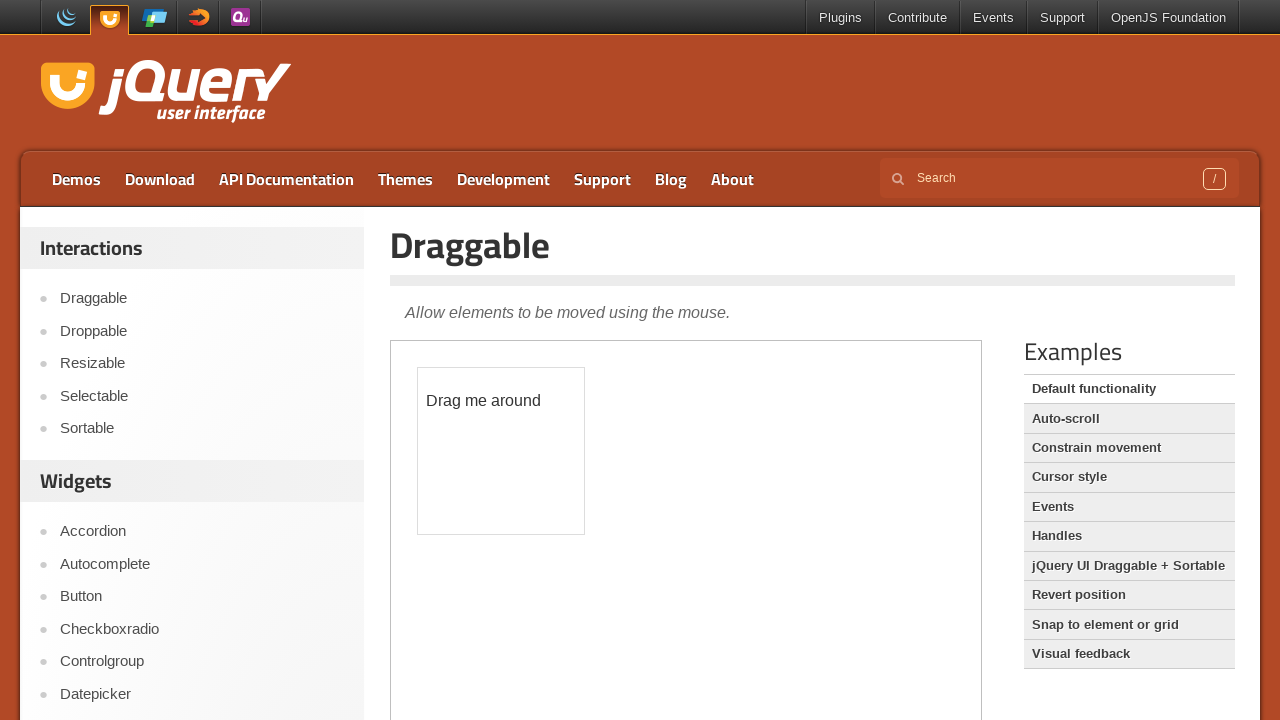

Pressed mouse button down at (501, 451)
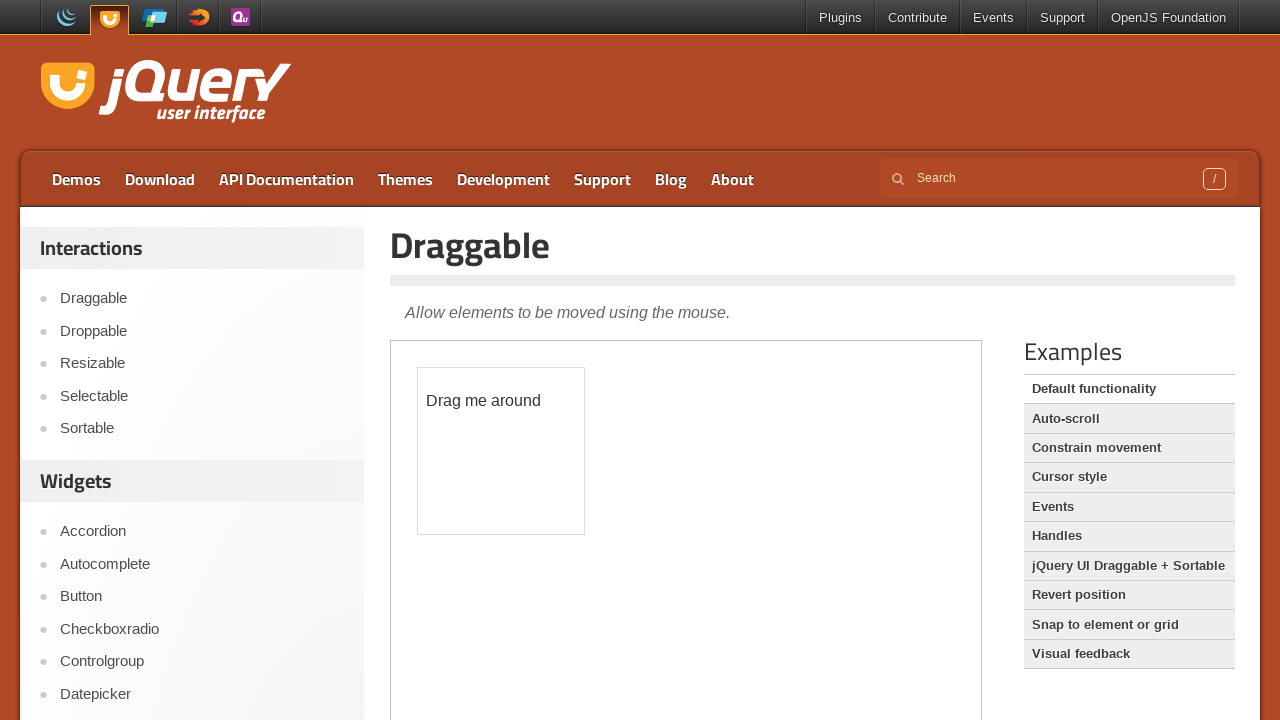

Dragged element 30px left and 60px up from current position at (471, 391)
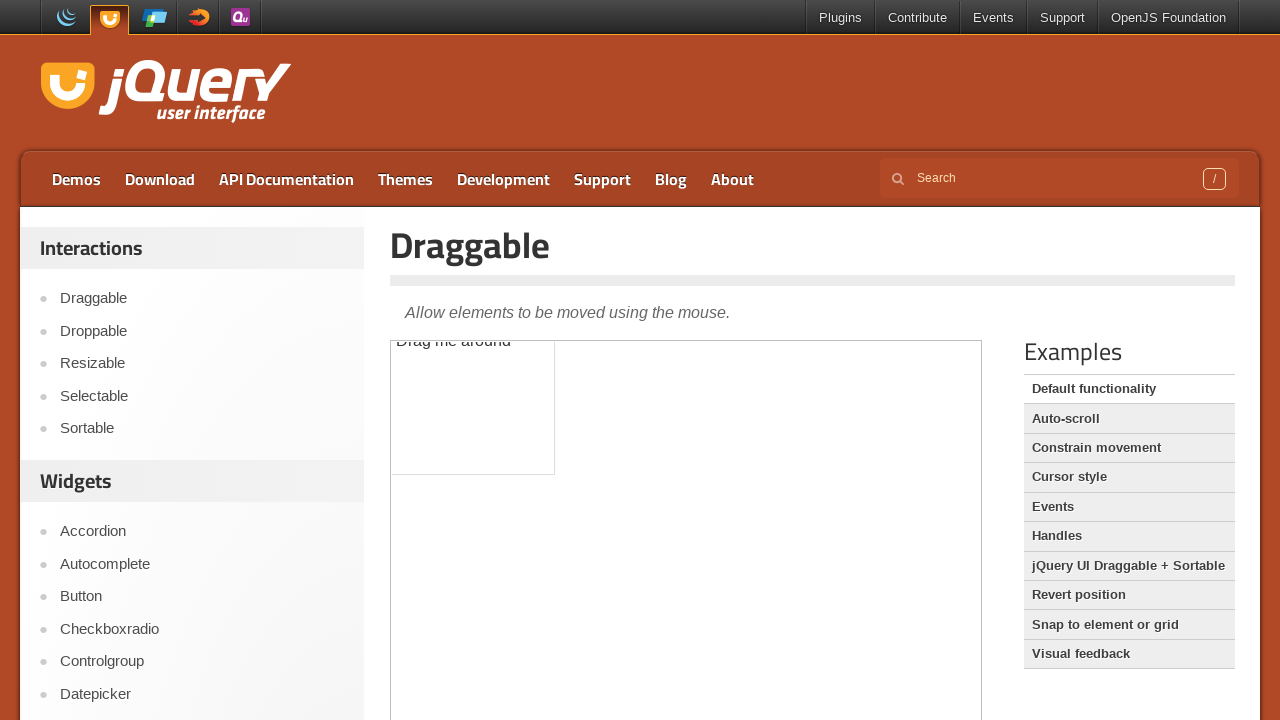

Released mouse button at (471, 391)
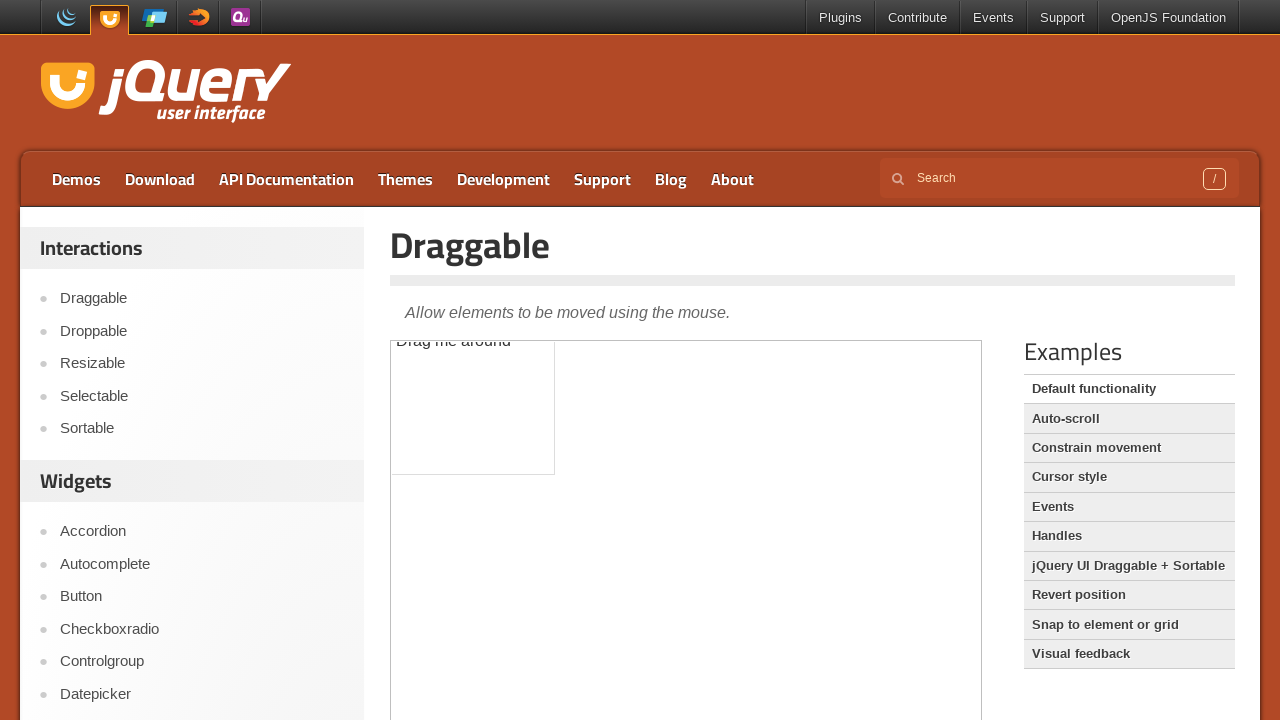

Clicked on Droppable link to navigate to droppable section at (202, 331) on text=Droppable
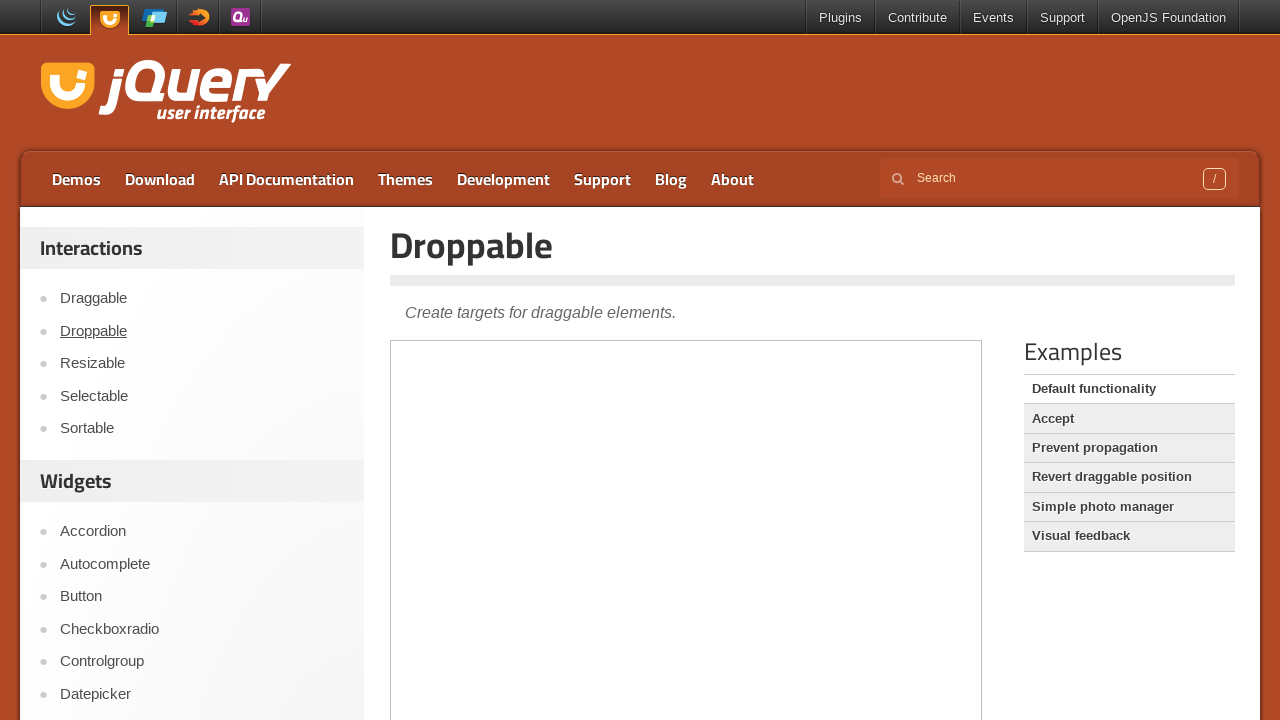

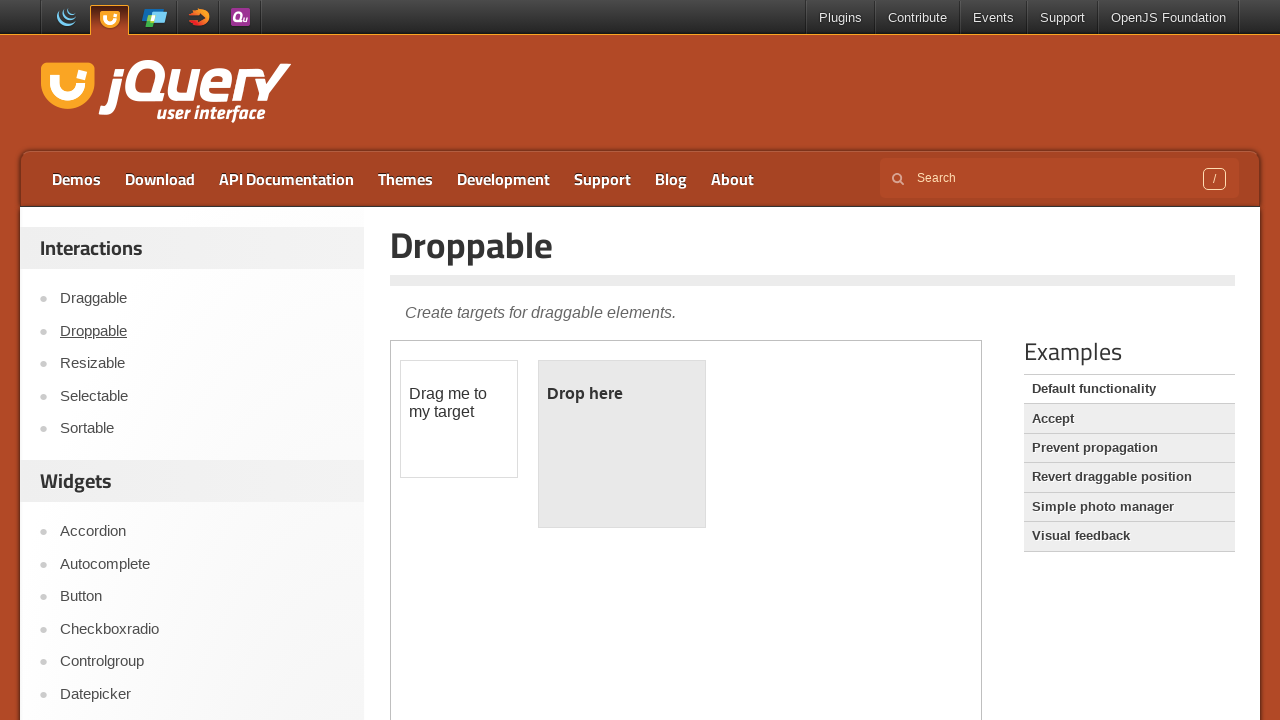